Tests handling a JavaScript alert dialog by clicking a button that triggers the alert and accepting it.

Starting URL: https://demoqa.com/alerts

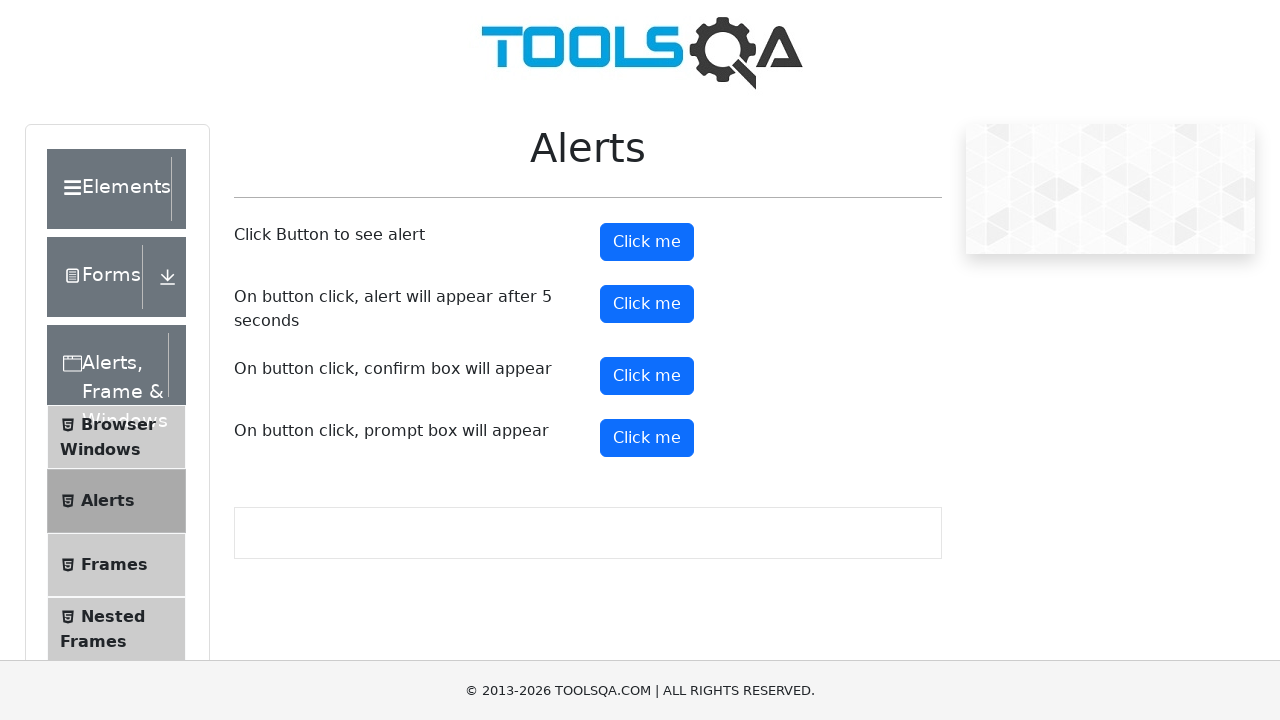

Set up dialog handler to automatically accept alerts
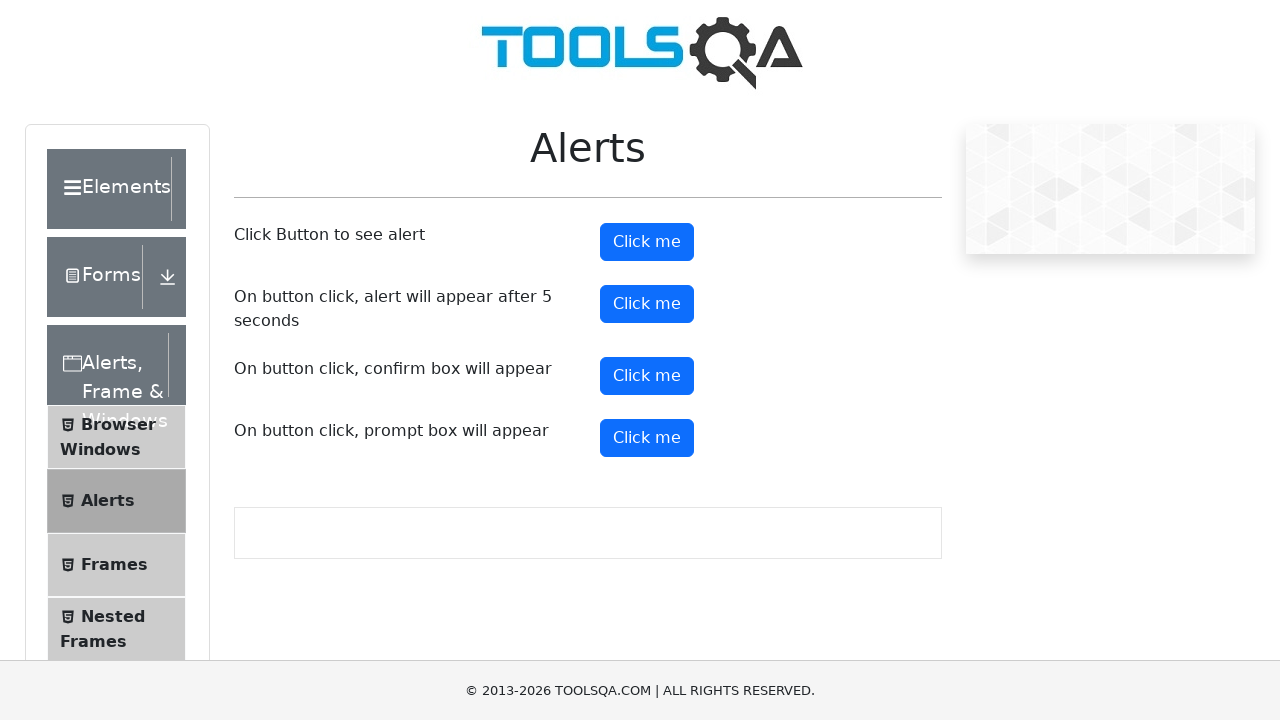

Clicked button to trigger JavaScript alert dialog at (647, 242) on #alertButton
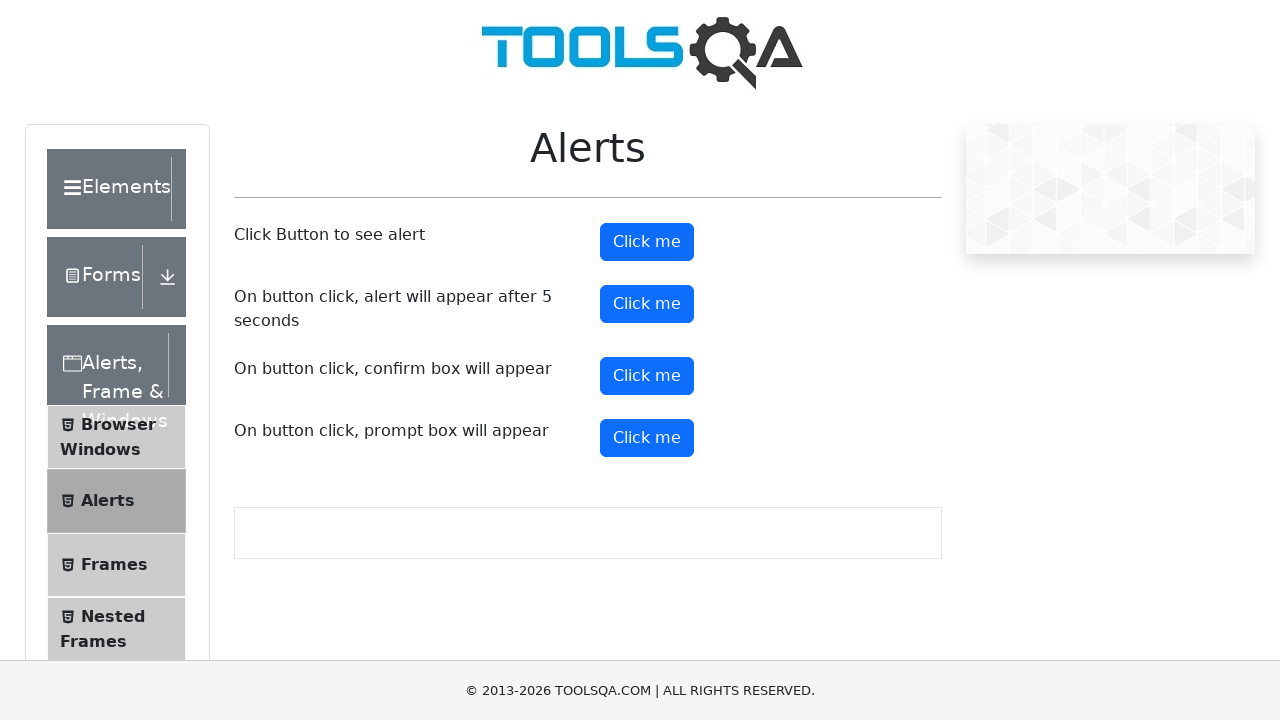

Waited for alert dialog to be handled and accepted
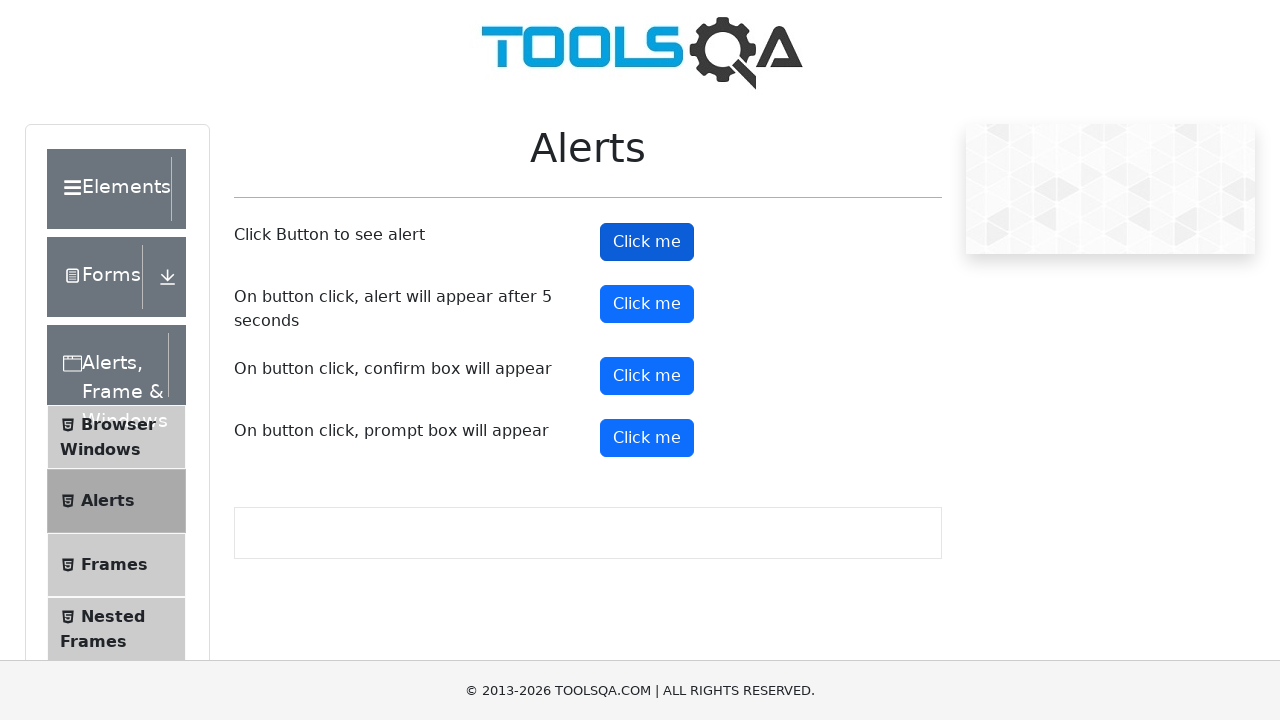

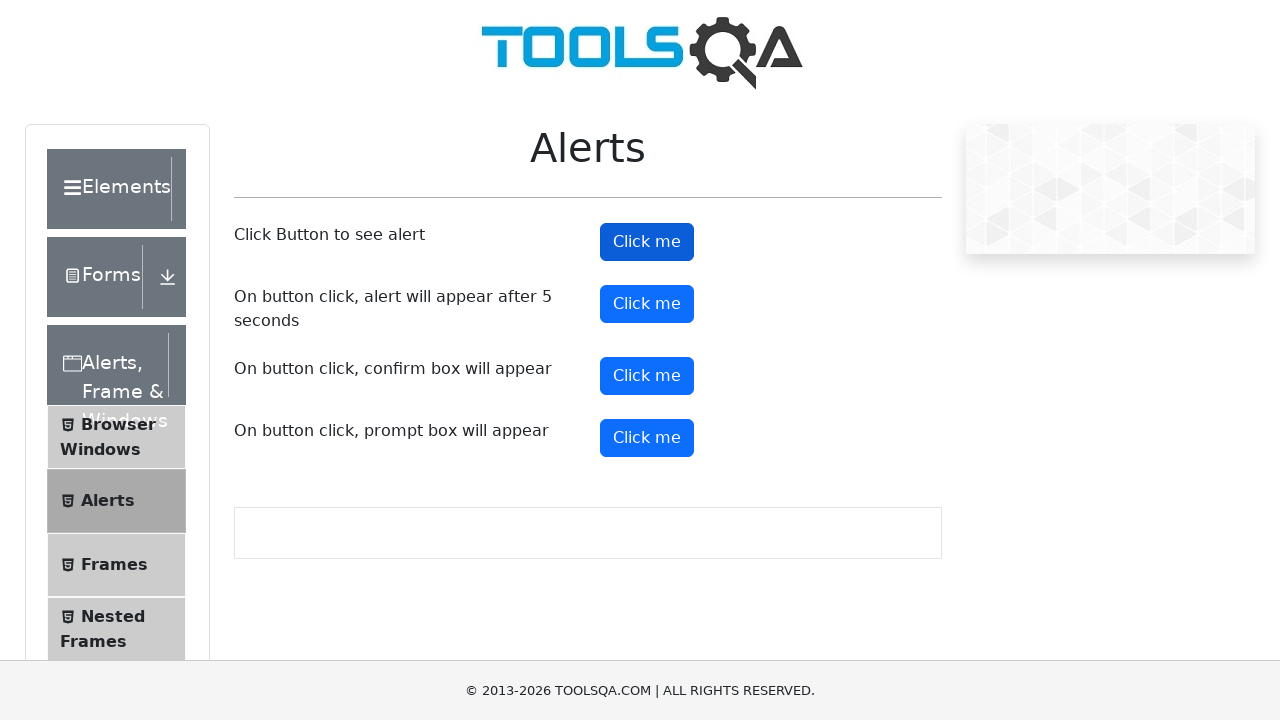